Tests drag and drop functionality by dragging a draggable element to a new position on the page

Starting URL: https://jqueryui.com/draggable/

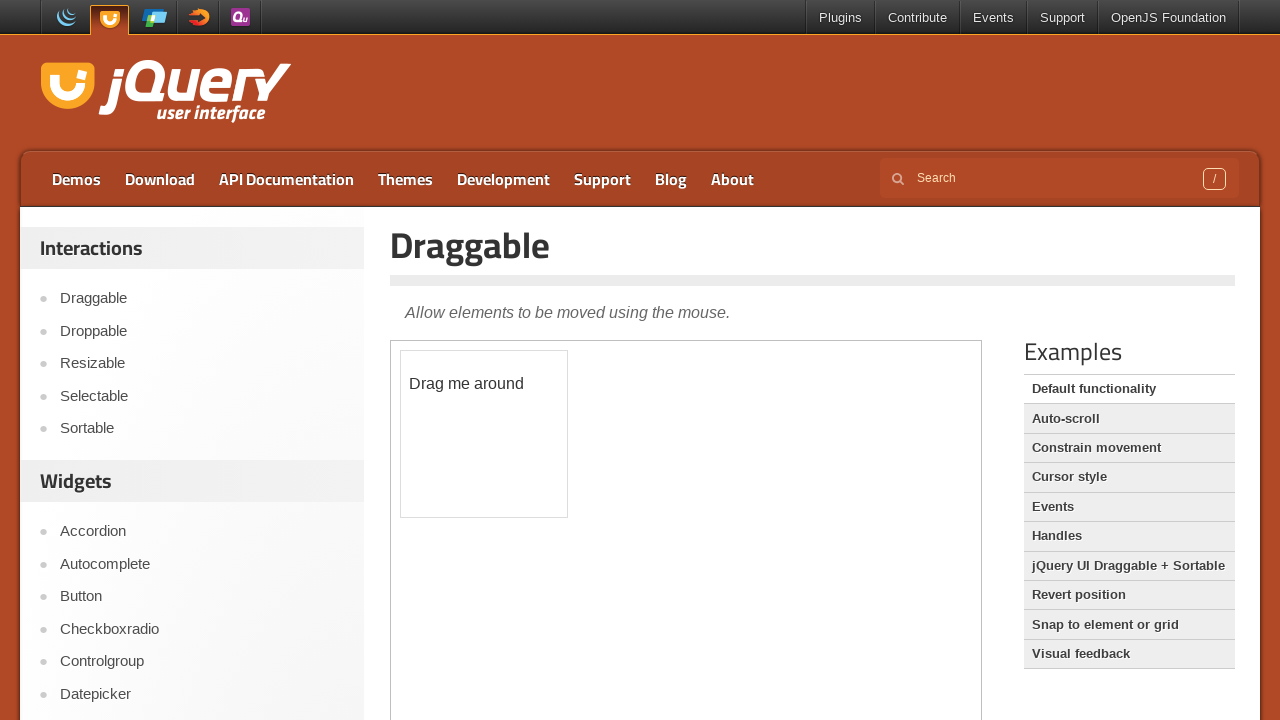

Located iframe containing draggable demo
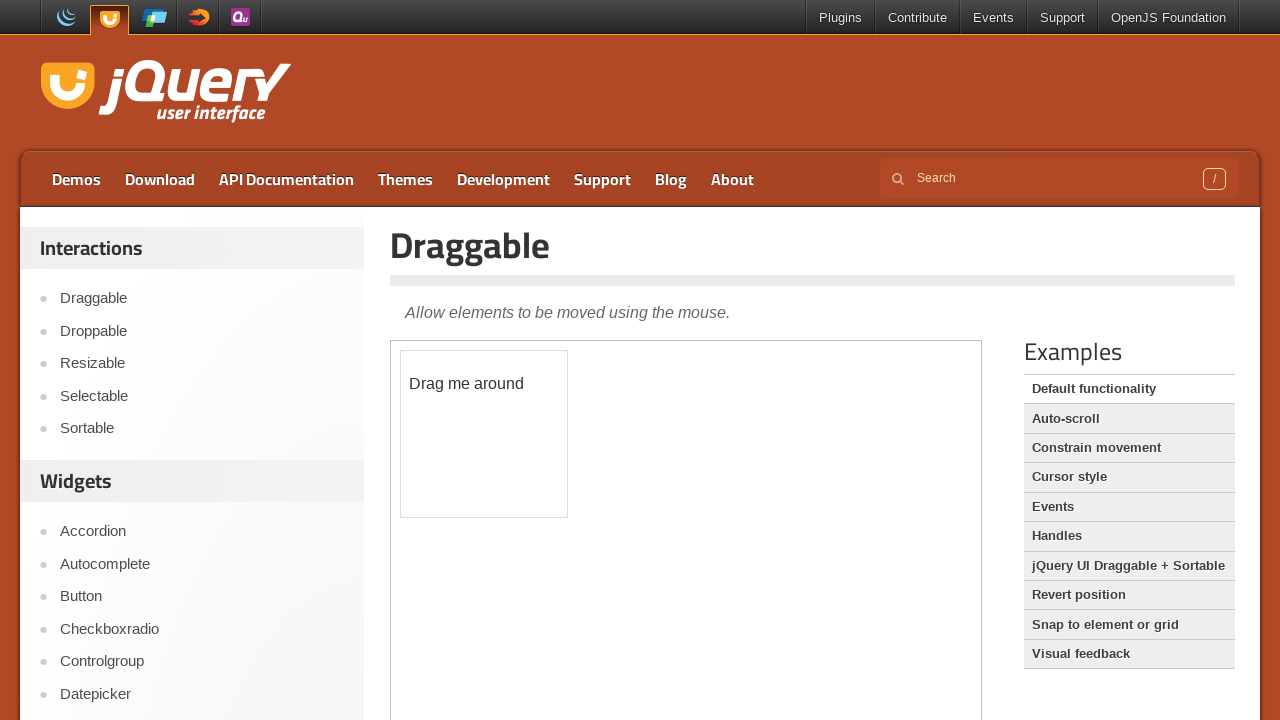

Located draggable element with id 'draggable'
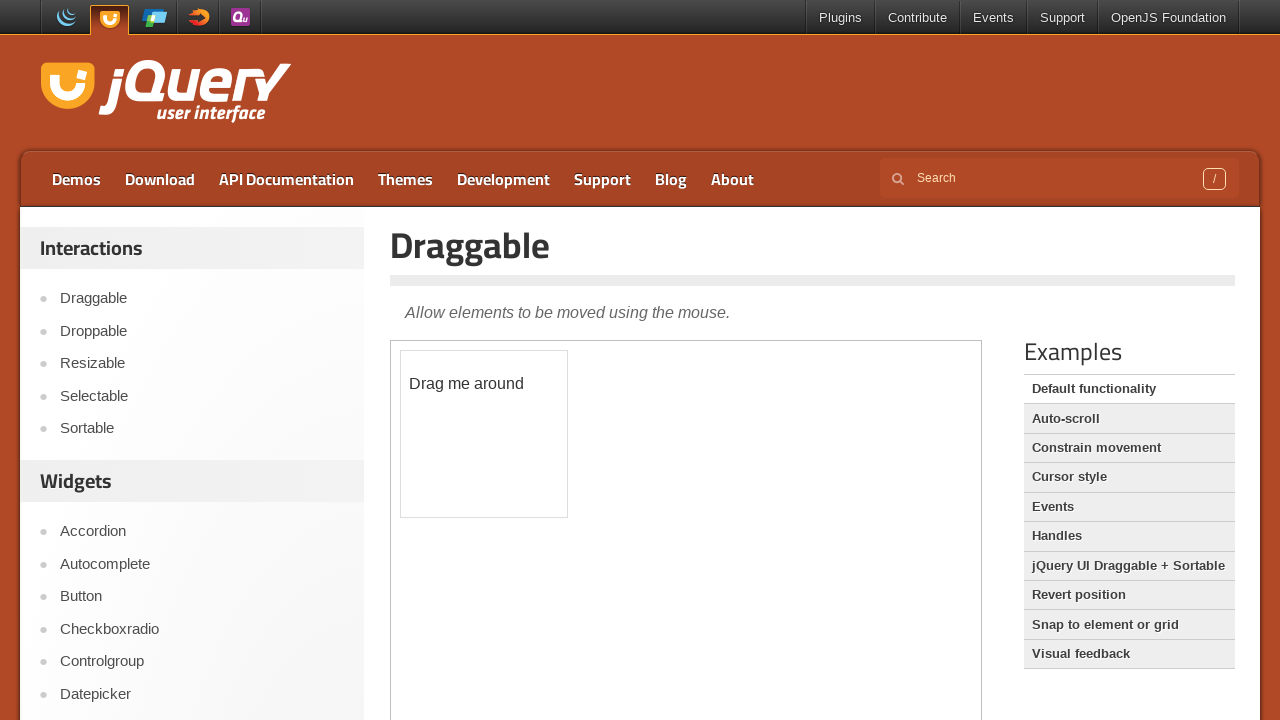

Retrieved bounding box of draggable element
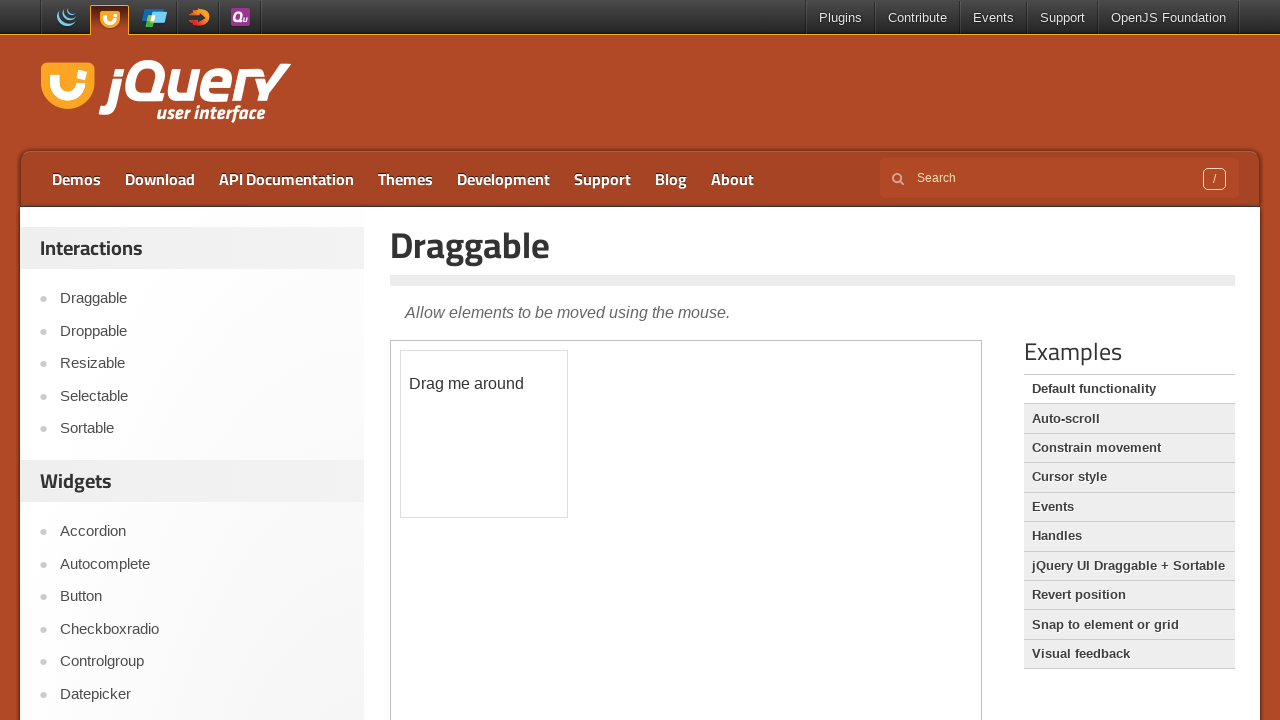

Calculated element center position: (484.109375, 433.875)
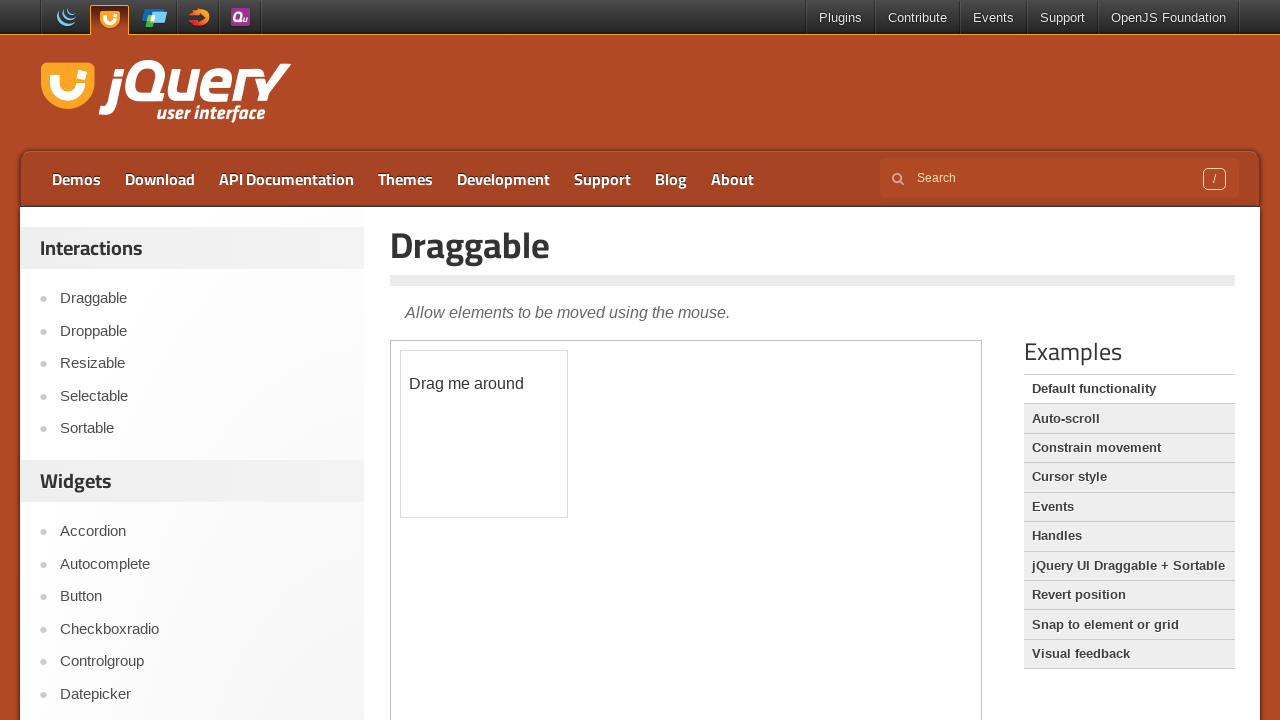

Moved mouse to draggable element center at (484, 434)
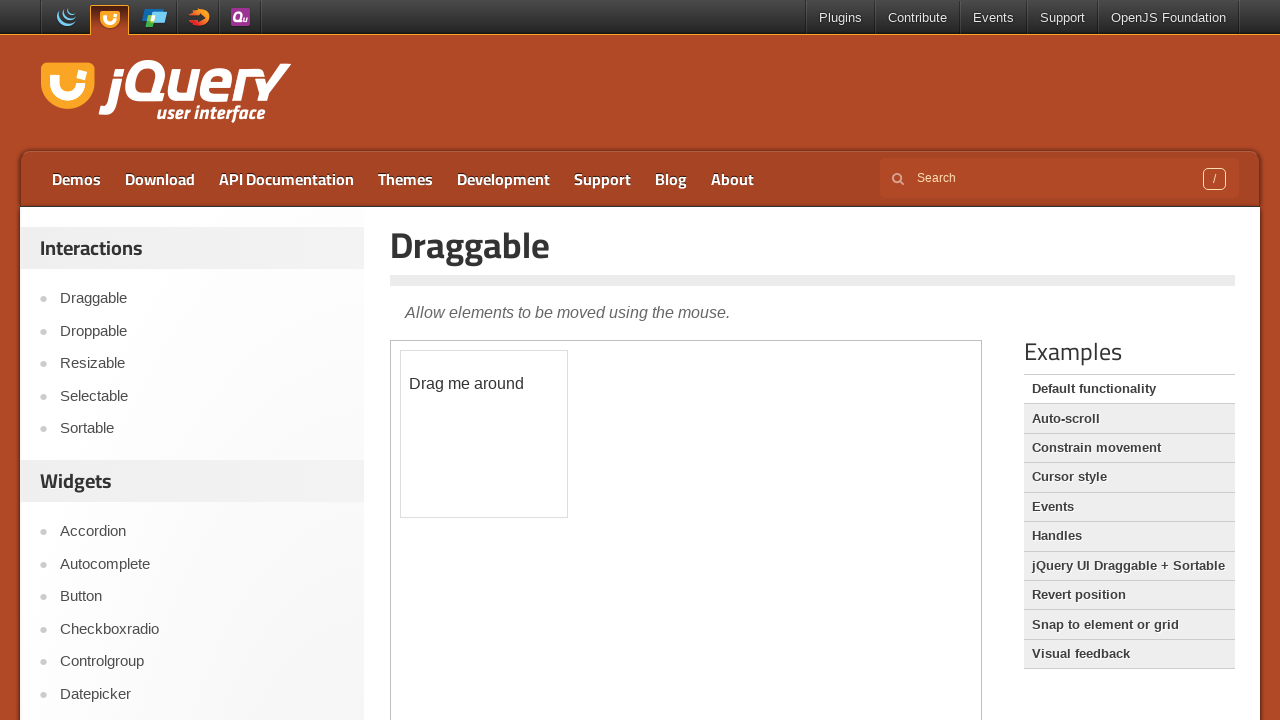

Pressed down mouse button to start drag at (484, 434)
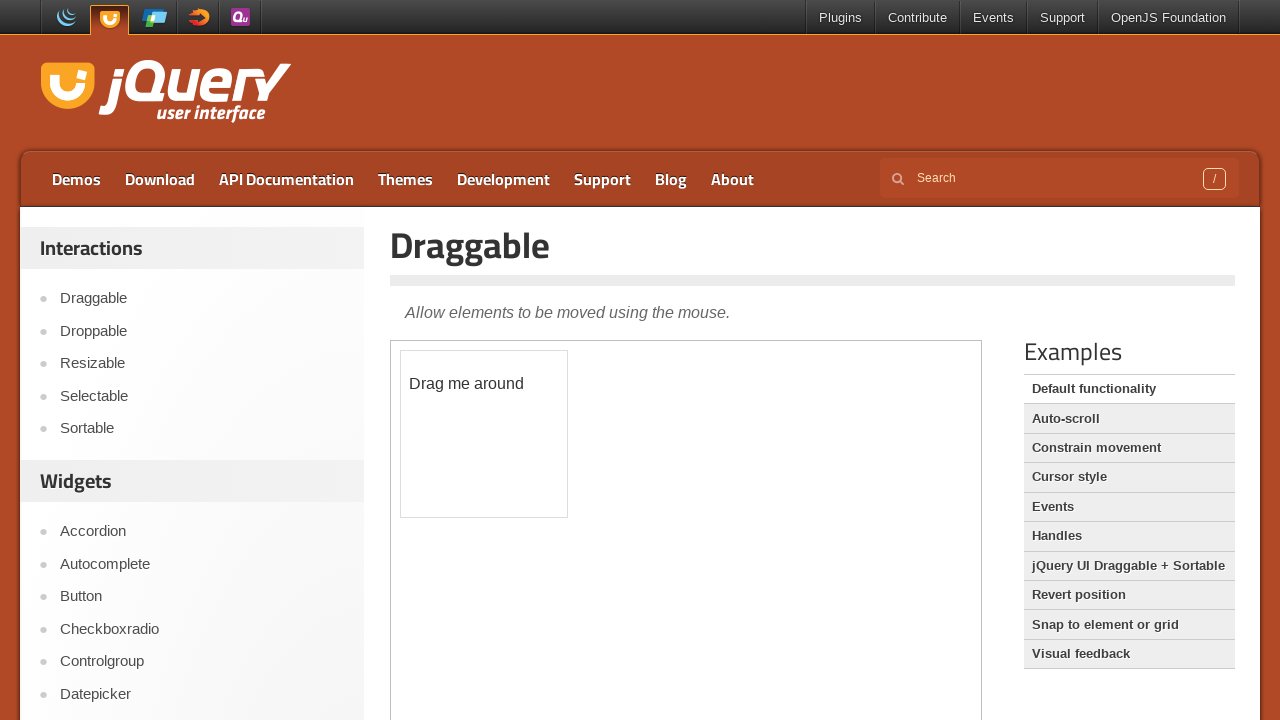

Dragged element 50px right and 90px down at (534, 524)
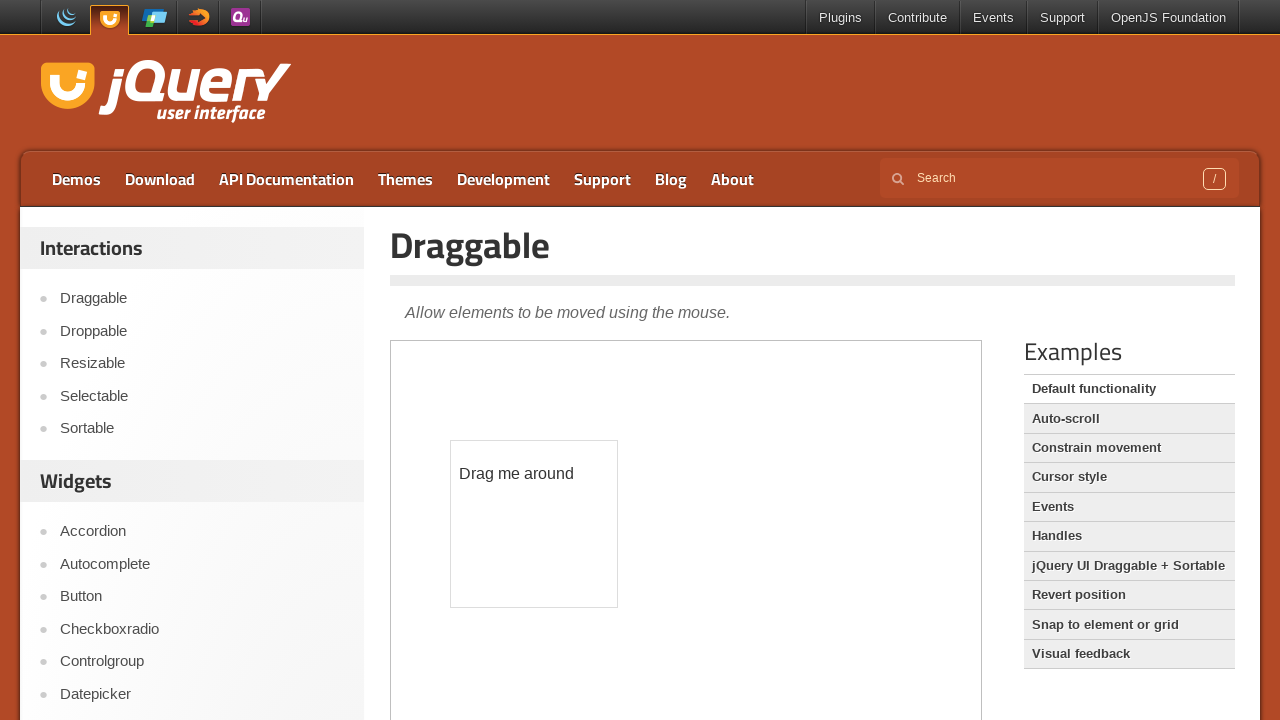

Released mouse button to complete drag and drop at (534, 524)
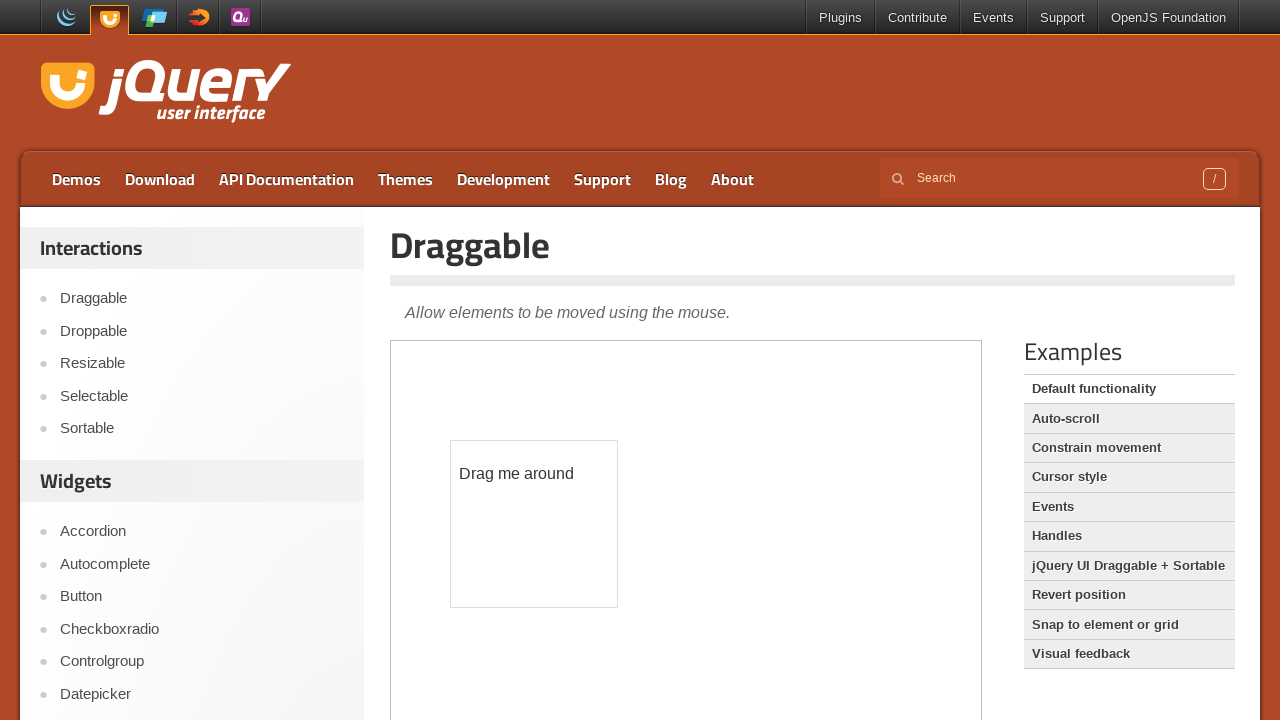

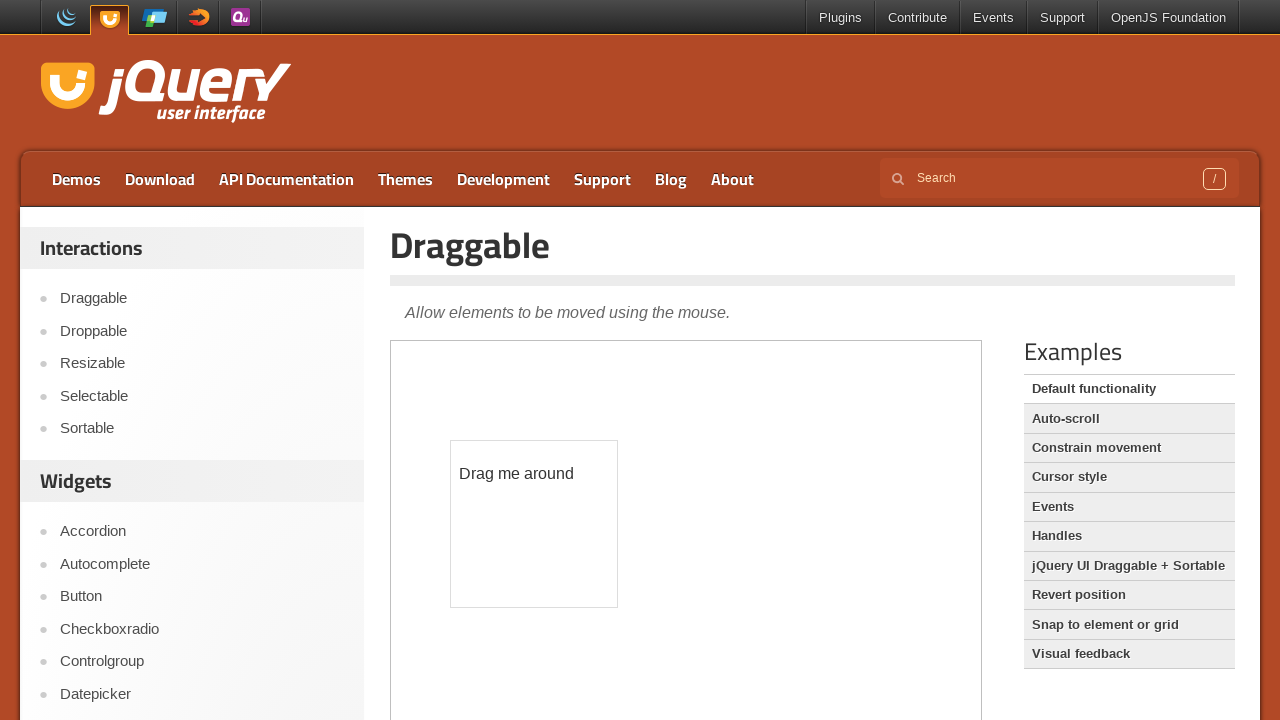